Tests drag and drop functionality by dragging an element onto a droppable target and verifying the drop was successful

Starting URL: http://jqueryui.com/resources/demos/droppable/default.html

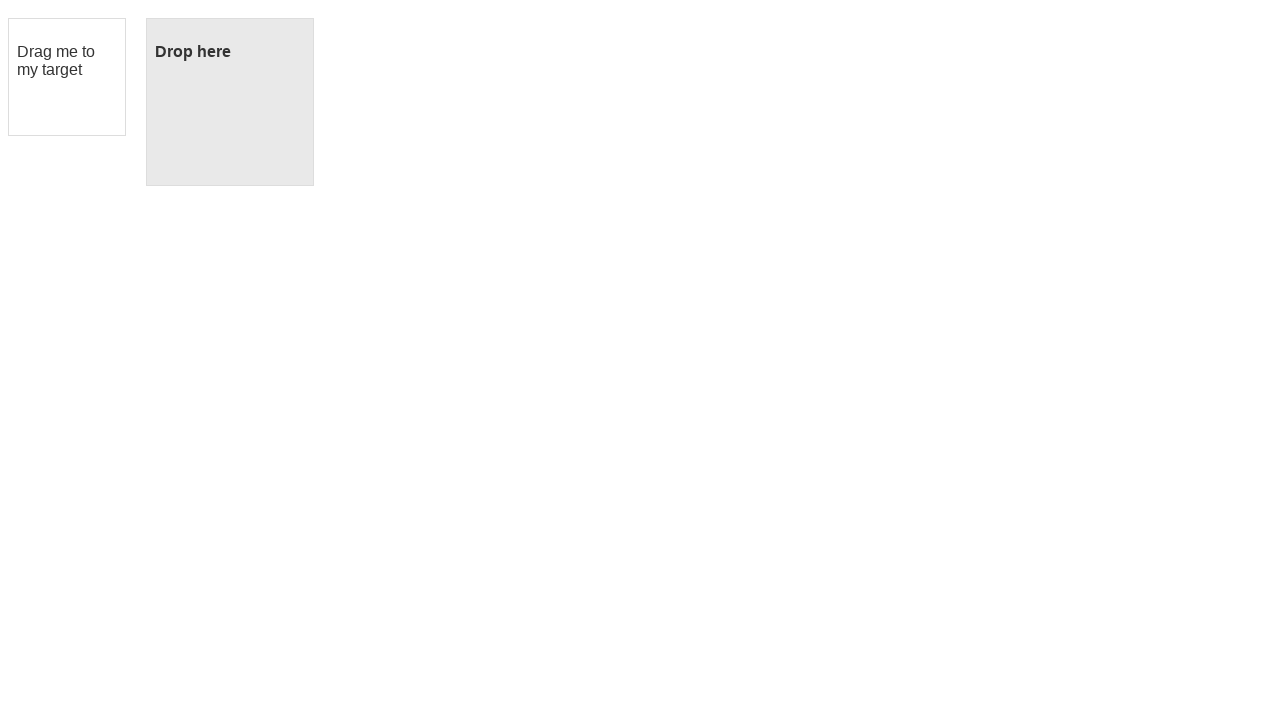

Located the draggable element (#draggable)
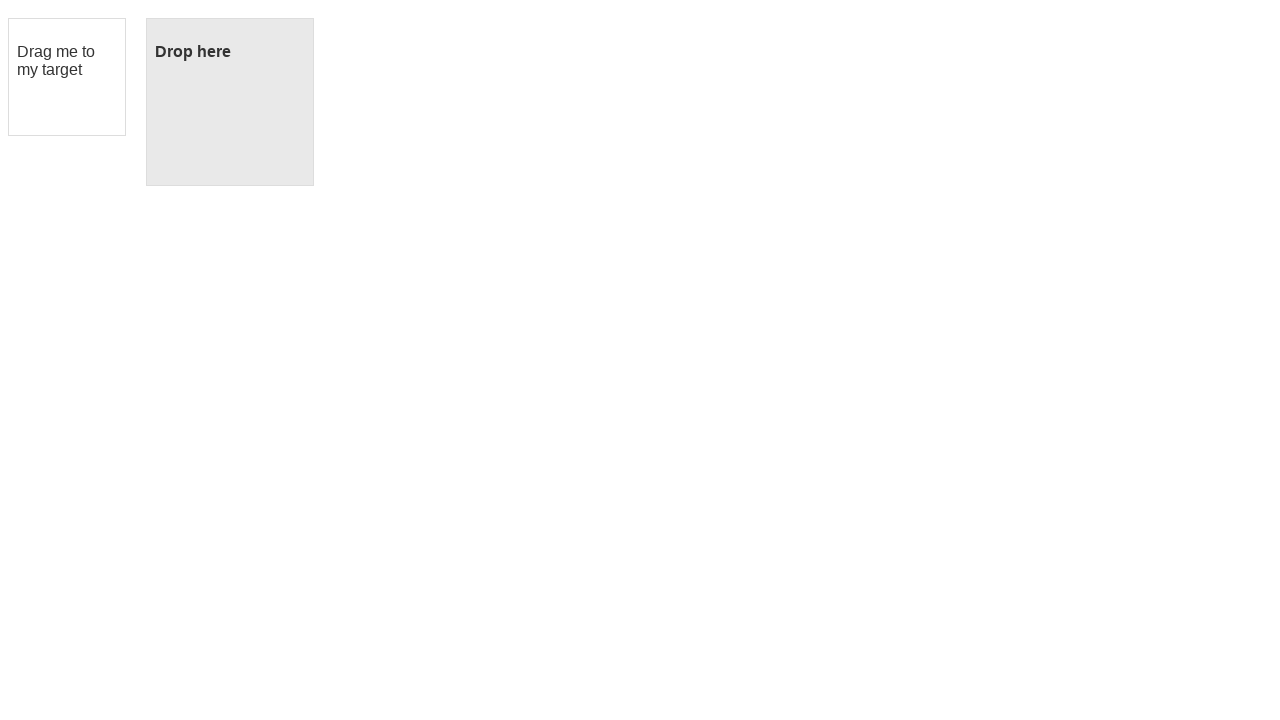

Located the droppable target element (#droppable)
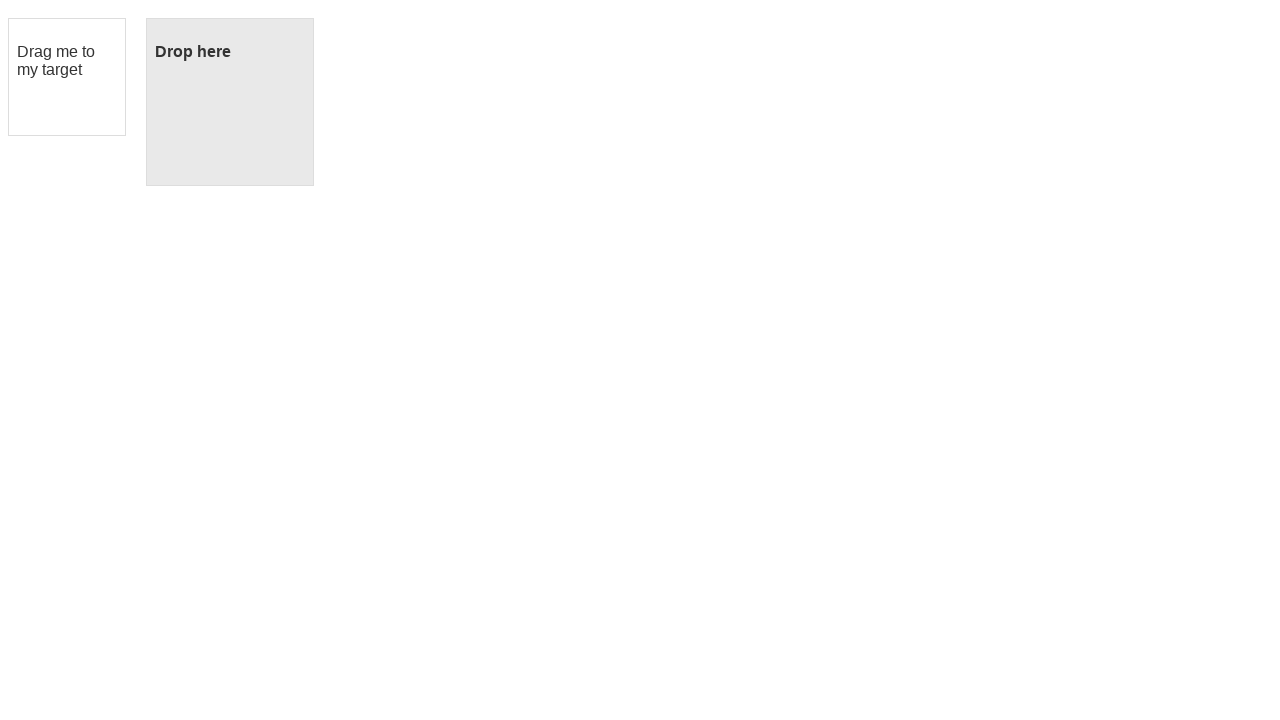

Dragged the source element onto the target element at (230, 102)
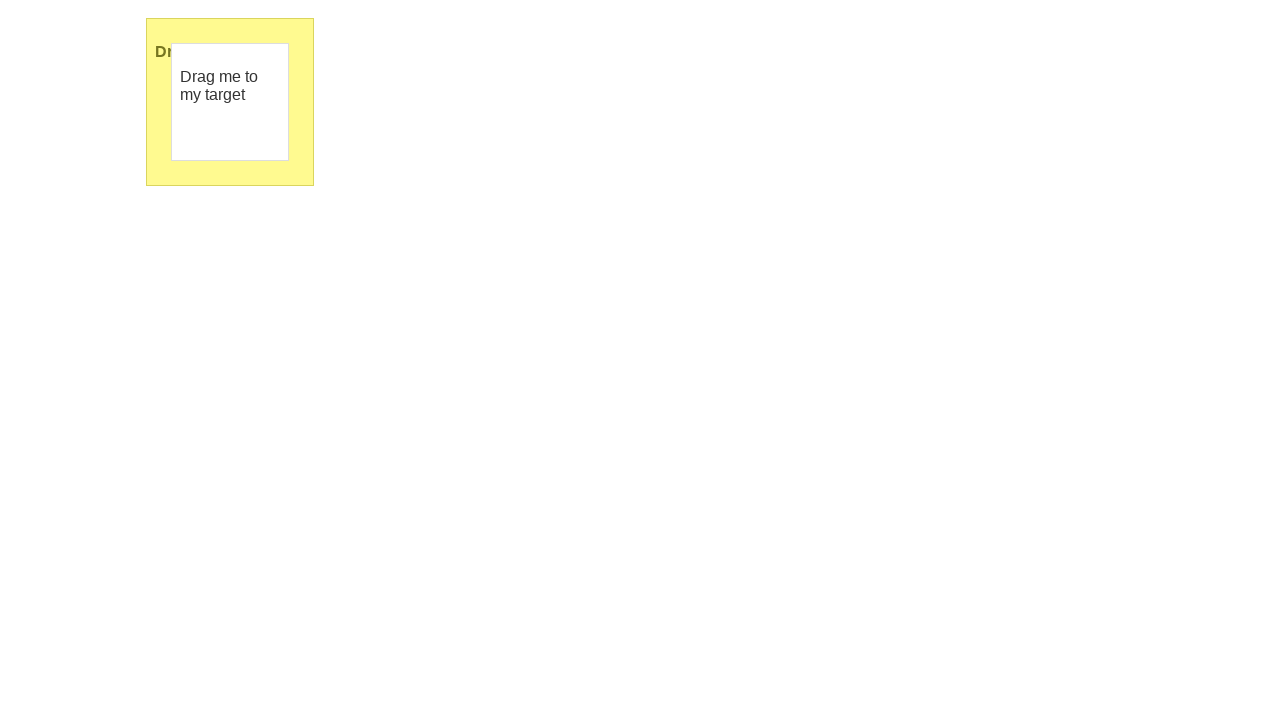

Verified that drop was successful - target element displays 'Dropped!'
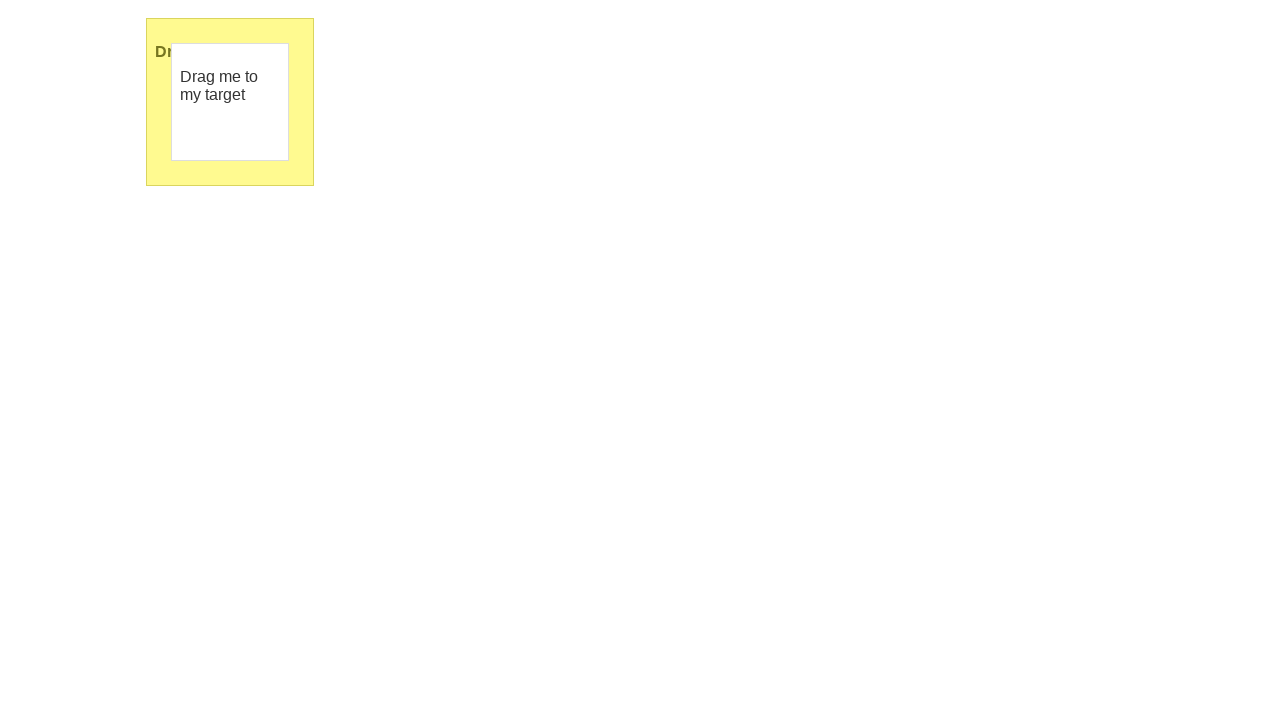

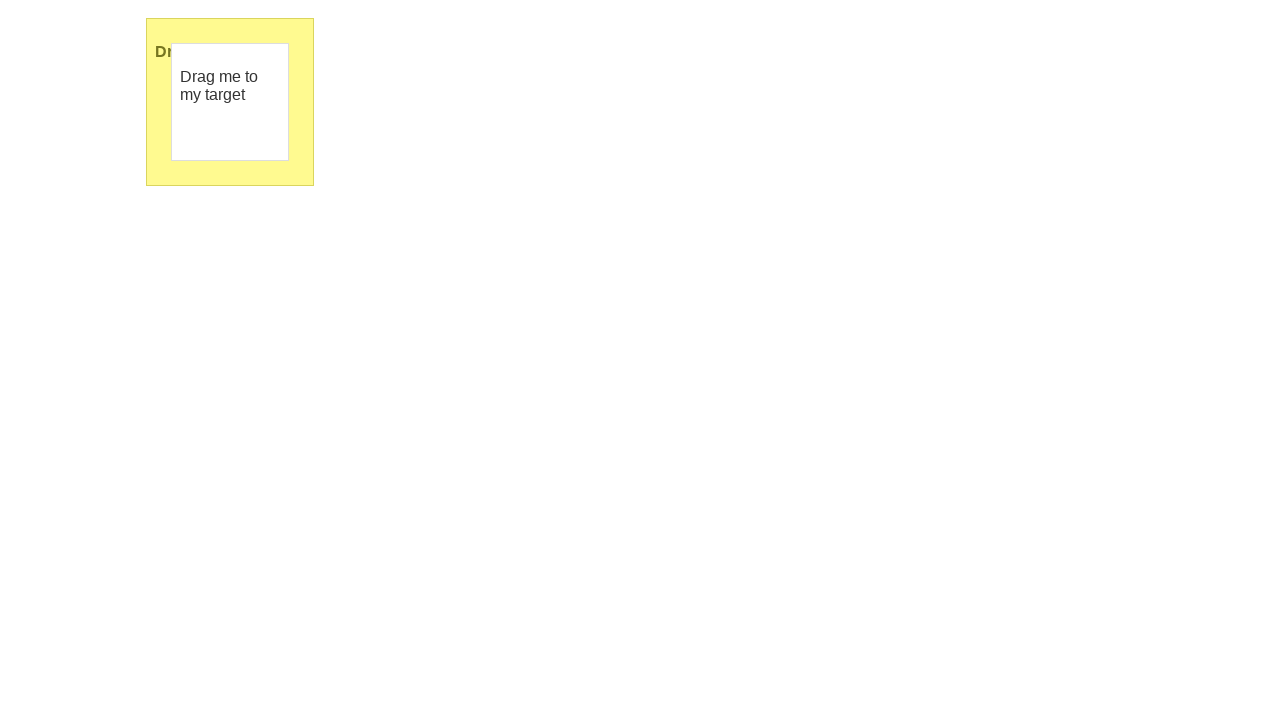